Tests window handling functionality on a demo automation site by clicking a tabbed window button

Starting URL: http://demo.automationtesting.in/Windows.html

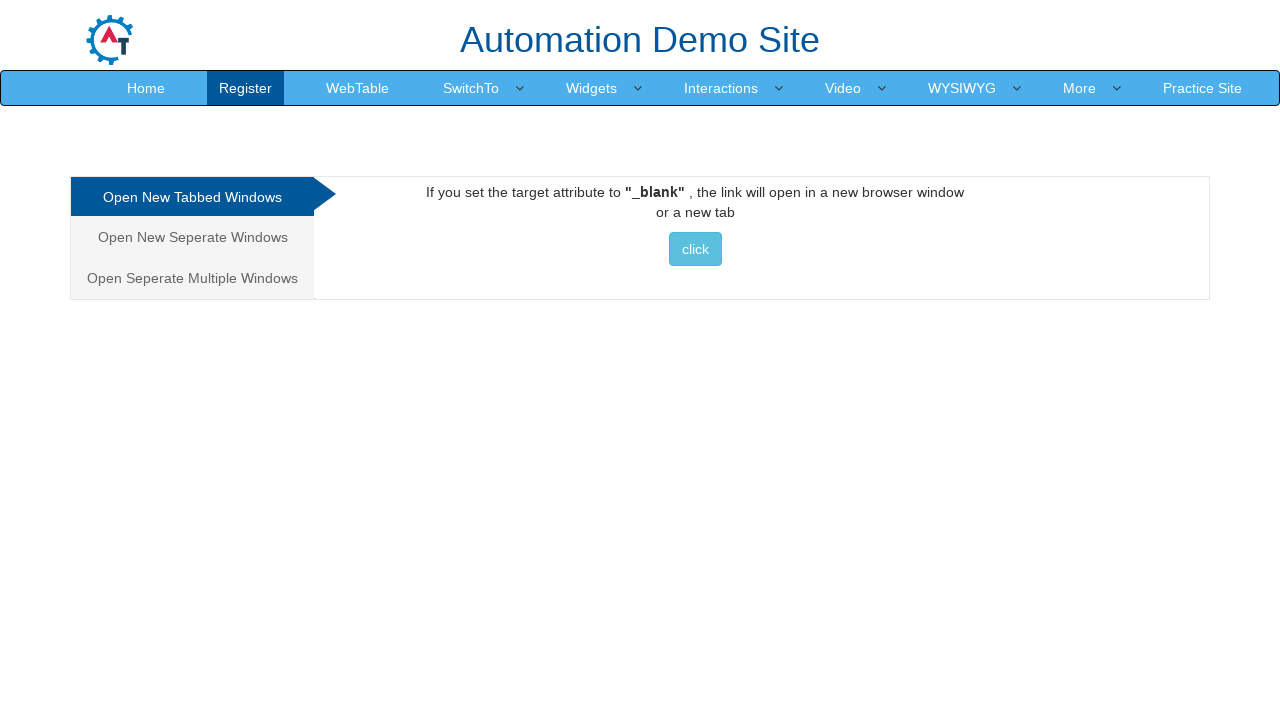

Clicked the tabbed window button at (695, 249) on xpath=//*[@id='Tabbed']/a/button
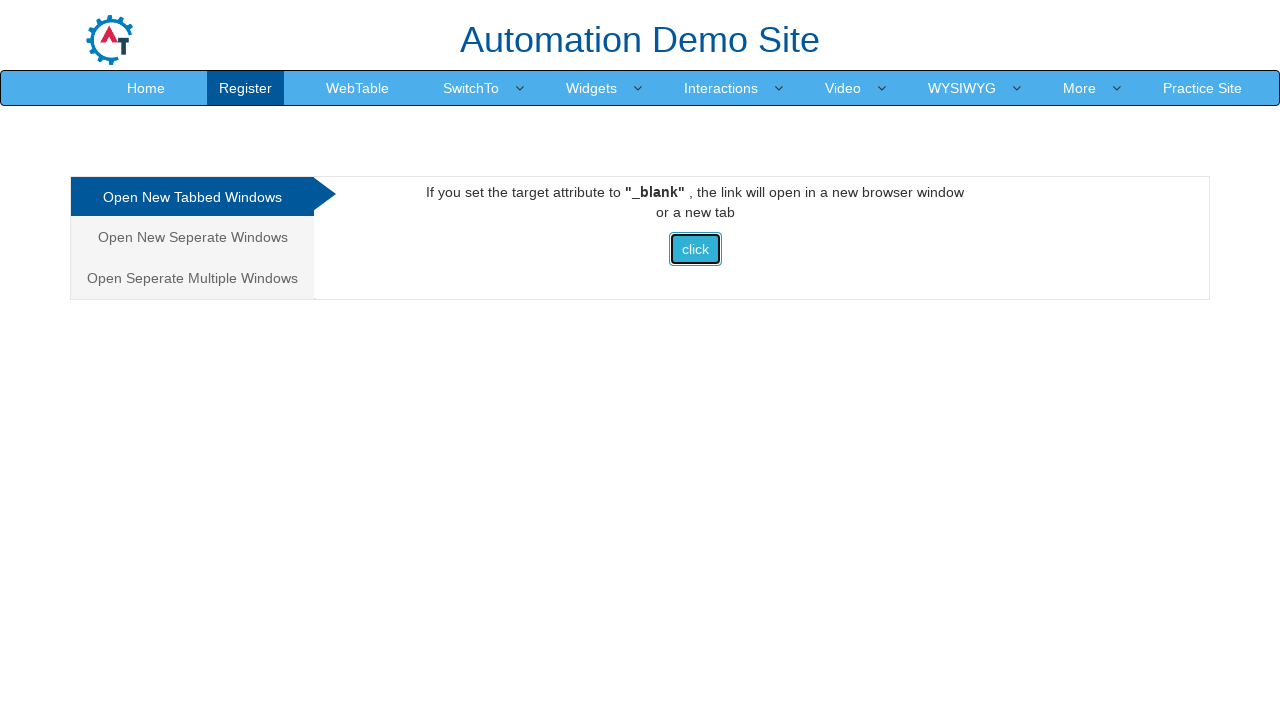

Waited 2 seconds for new content to load
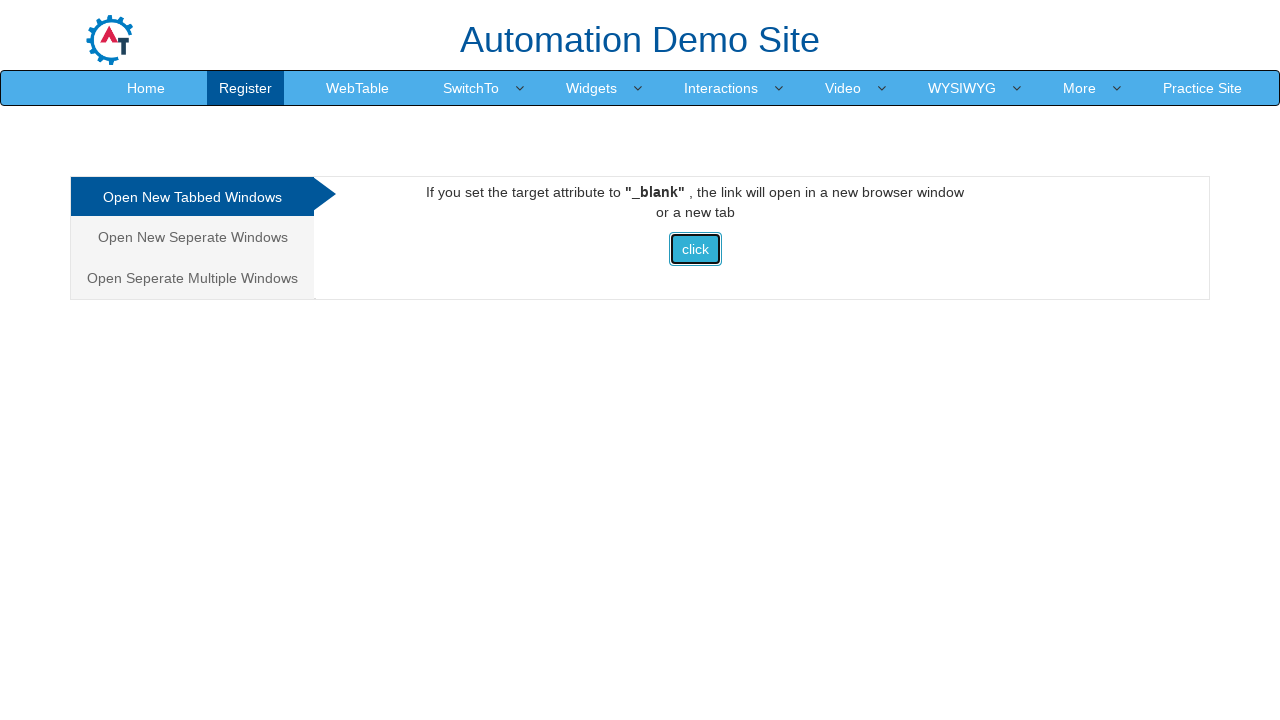

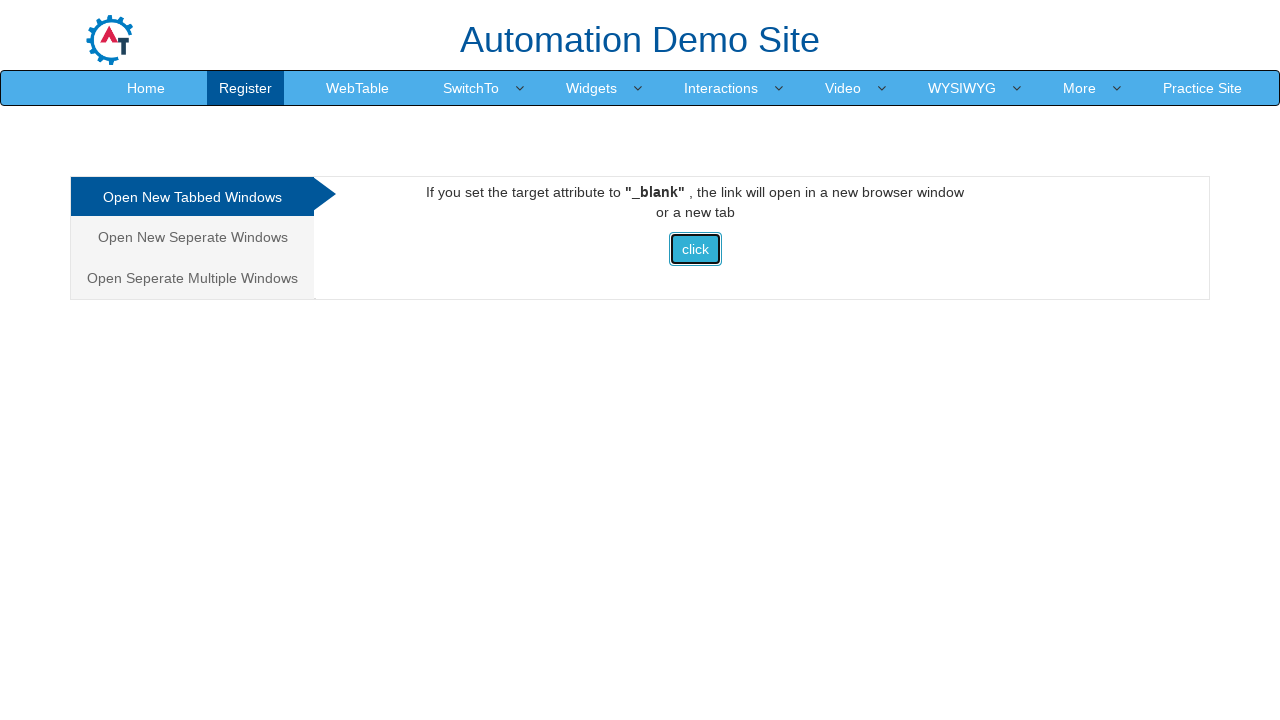